Navigates to the Gillette India website and waits for the page to fully load

Starting URL: https://www.gillette.co.in

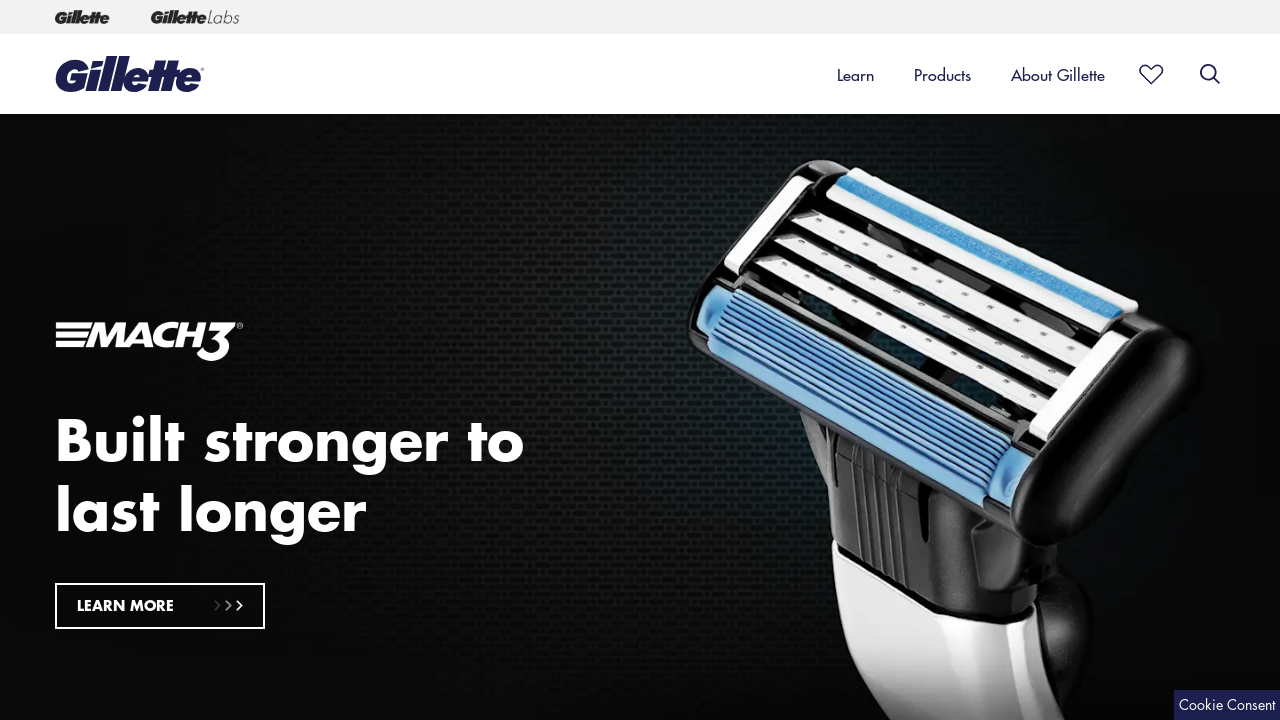

Waited for page to reach networkidle state - page fully loaded
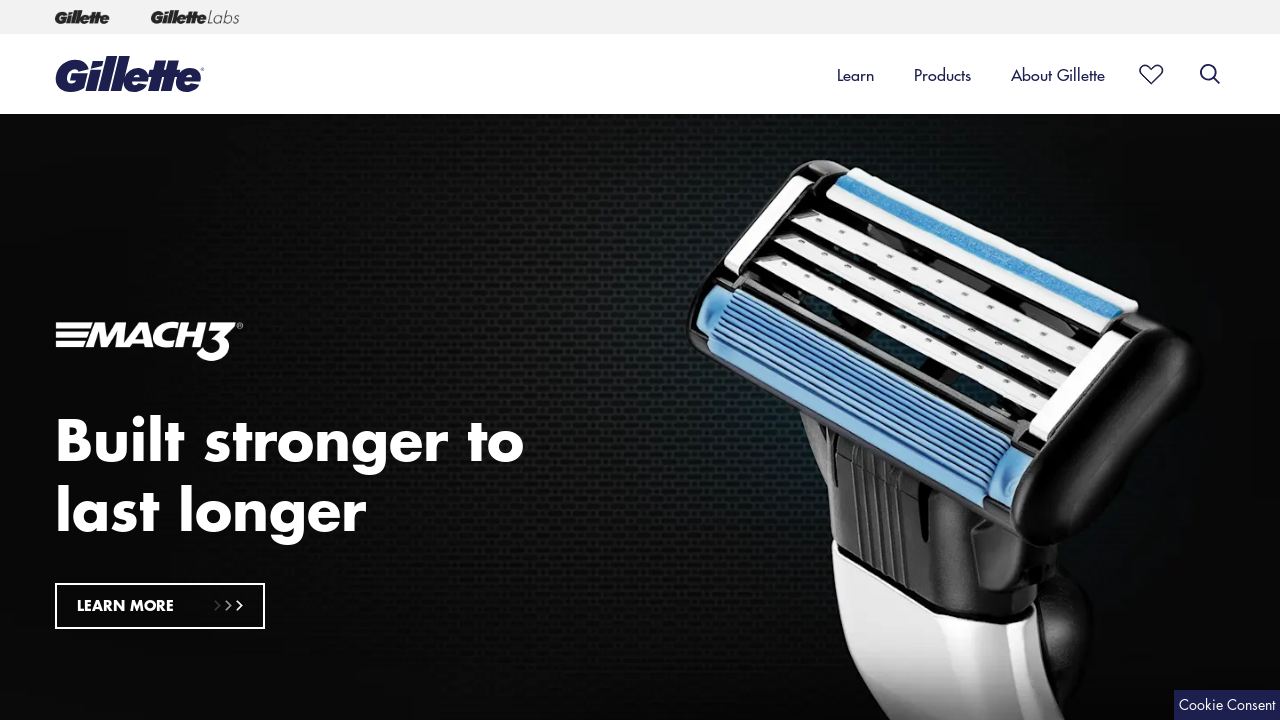

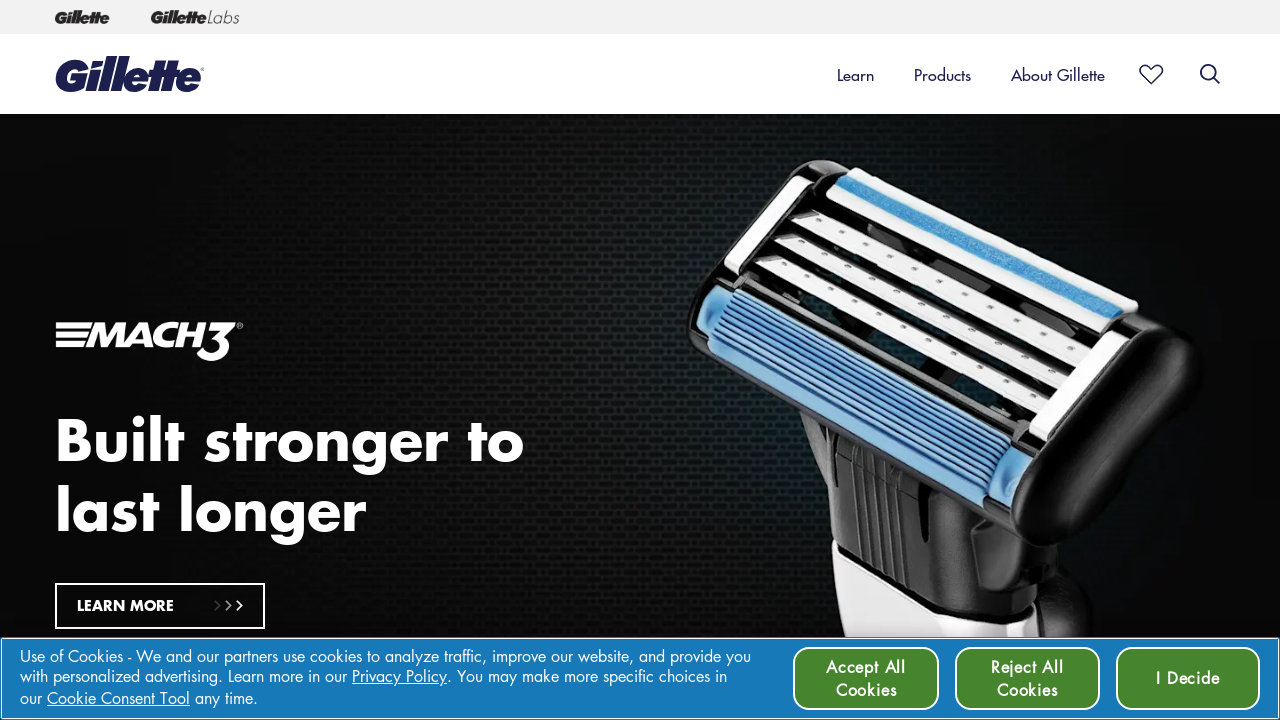